Tests an e-commerce vegetable shopping page by searching for products containing "ca", verifying 4 products appear, adding items to cart including one containing "Cashews", and logging the brand name.

Starting URL: https://rahulshettyacademy.com/seleniumPractise/#/

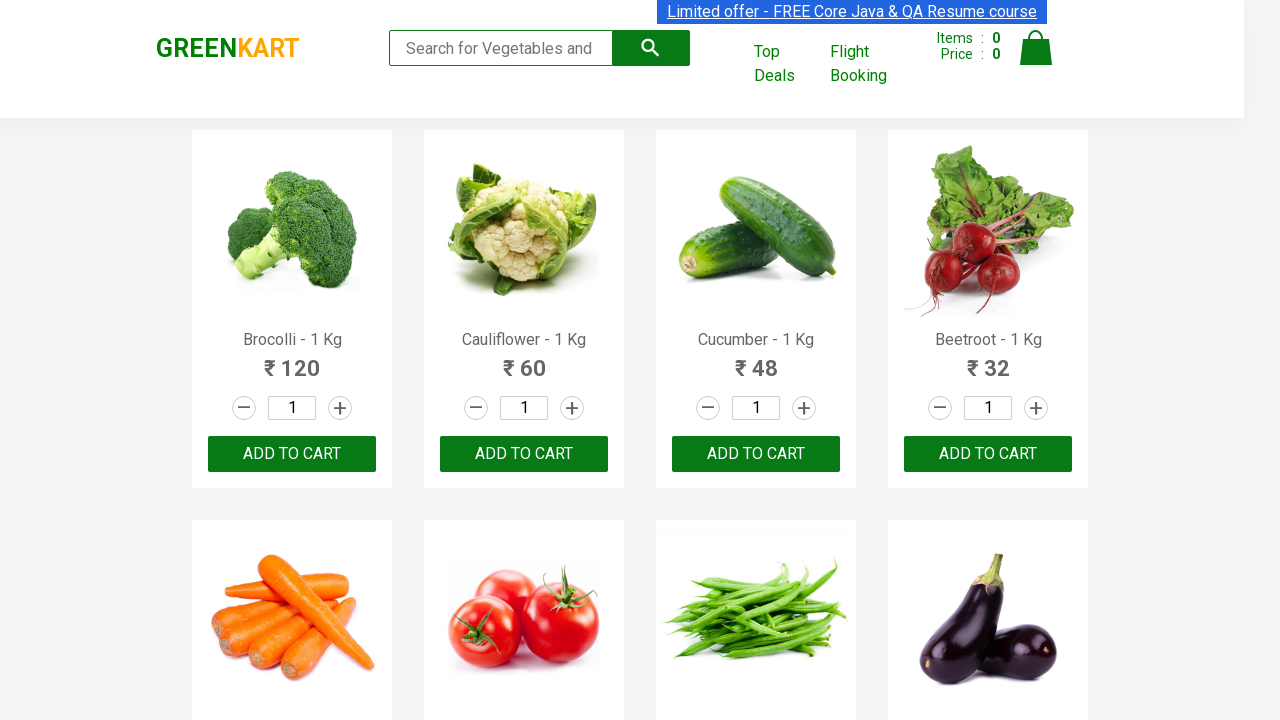

Filled search box with 'ca' to filter products on .search-keyword
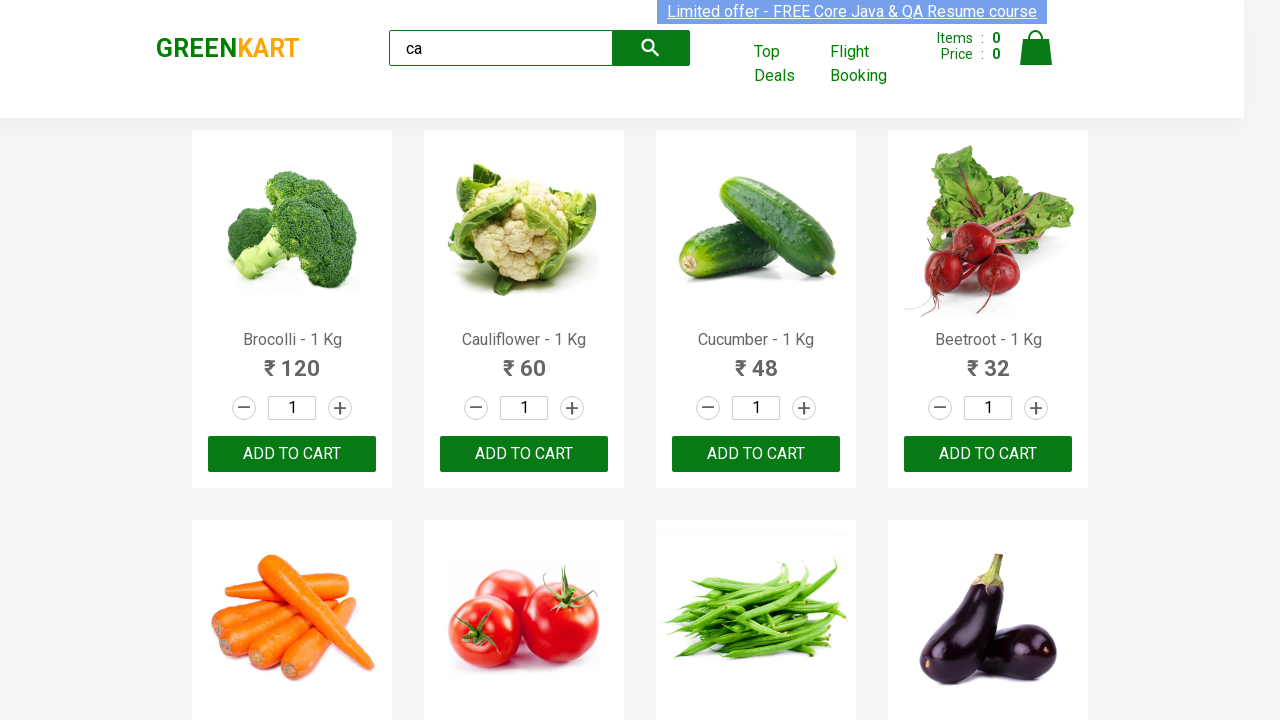

Waited for products to load
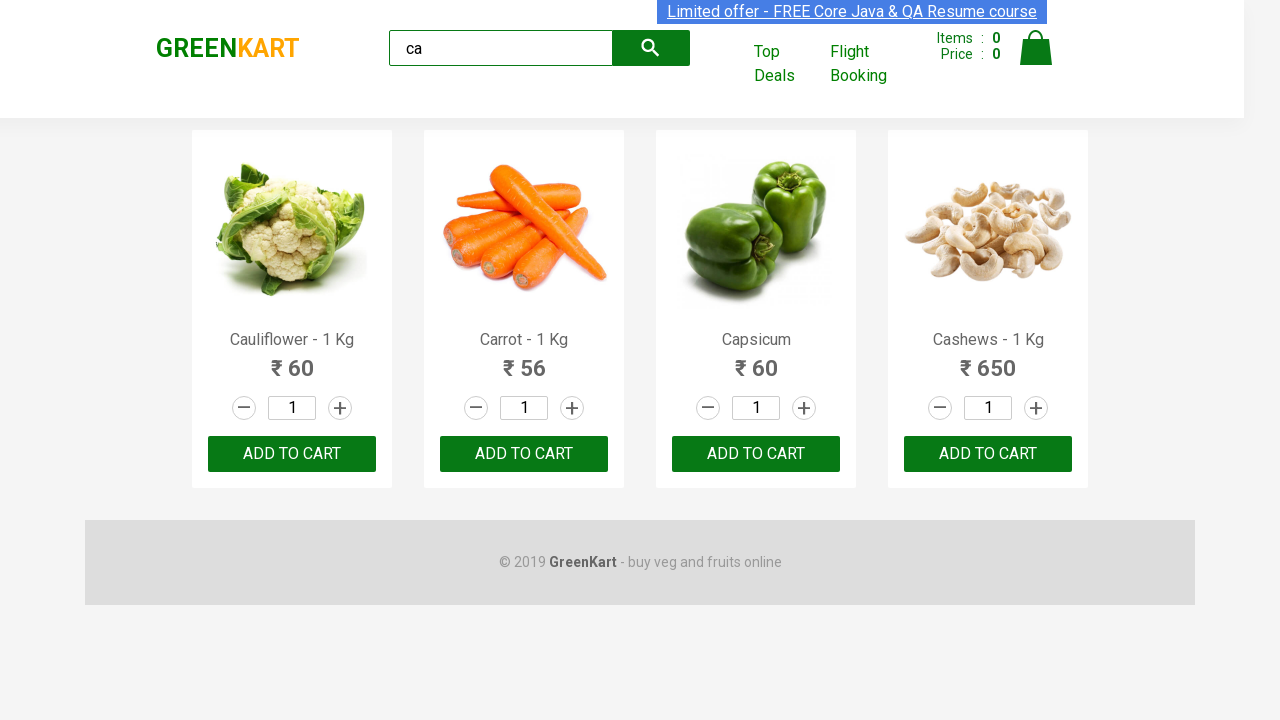

Verified 4 visible products appear on the page
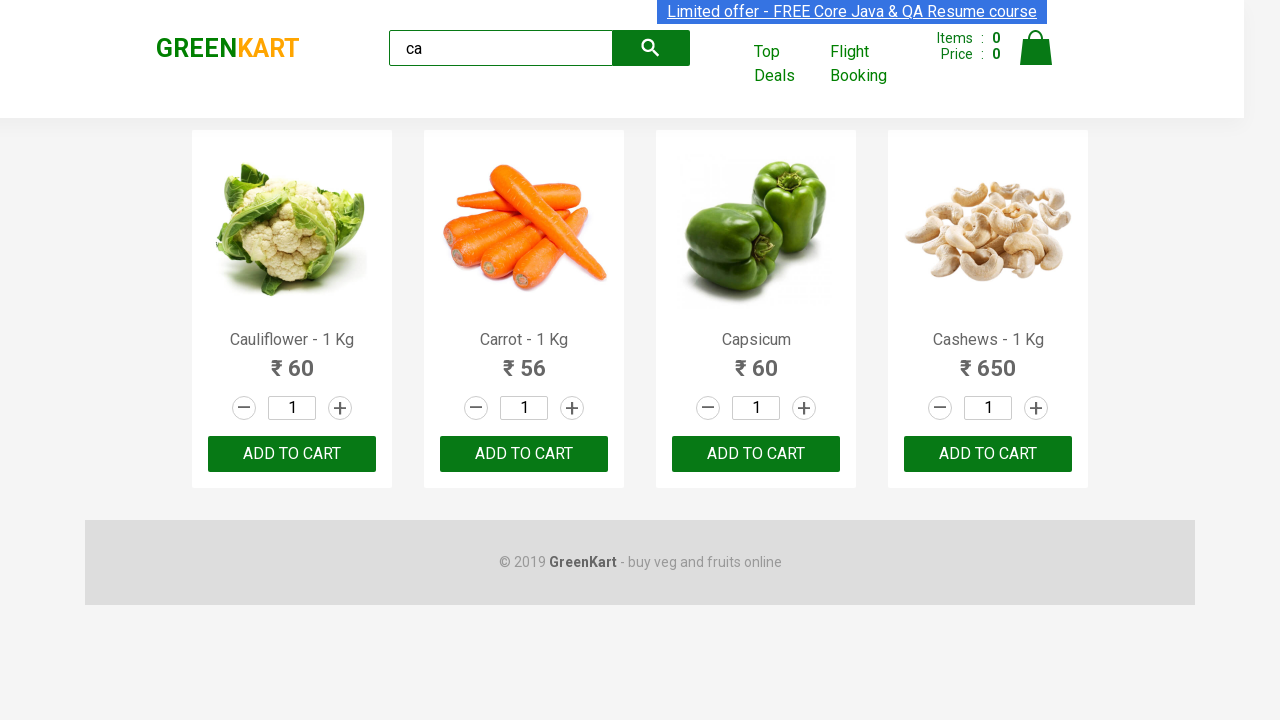

Clicked 'Add to Cart' button on the second product at (524, 454) on :nth-child(2) > .product-action > button
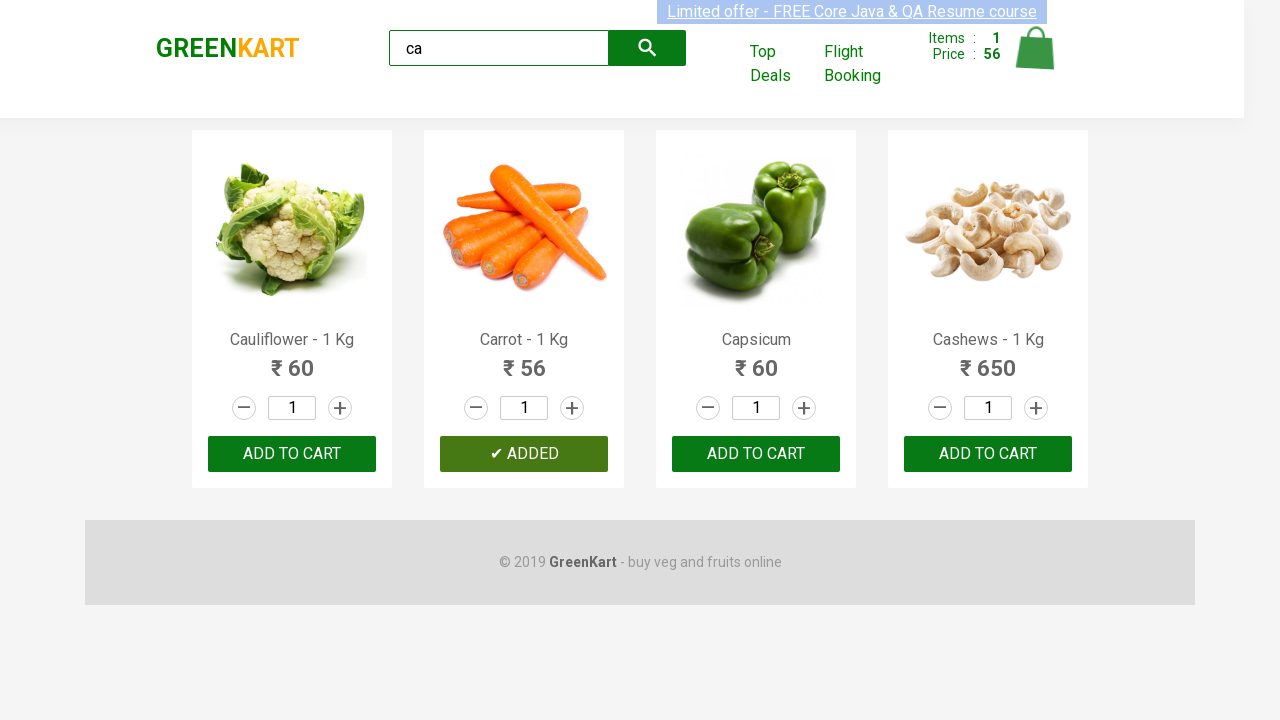

Found and clicked 'Add to Cart' on product containing 'Cashews' at (988, 454) on .products .product >> nth=3 >> button
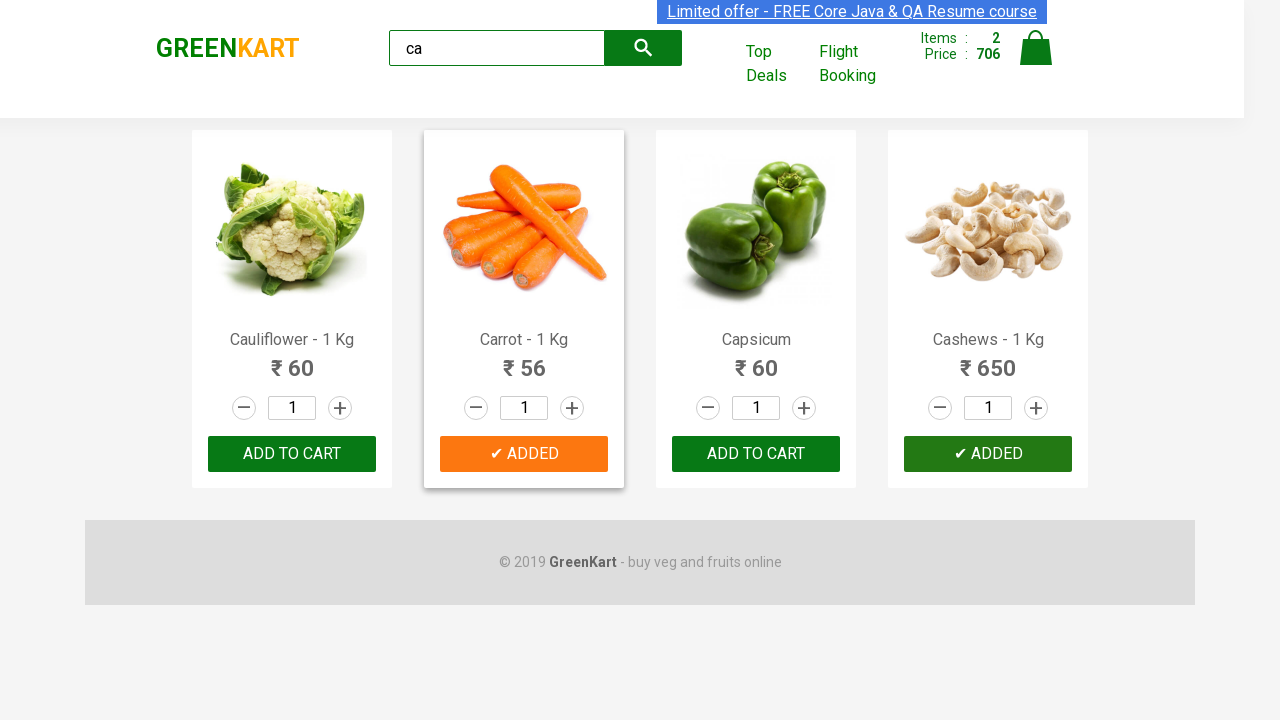

Retrieved brand name: GREENKART
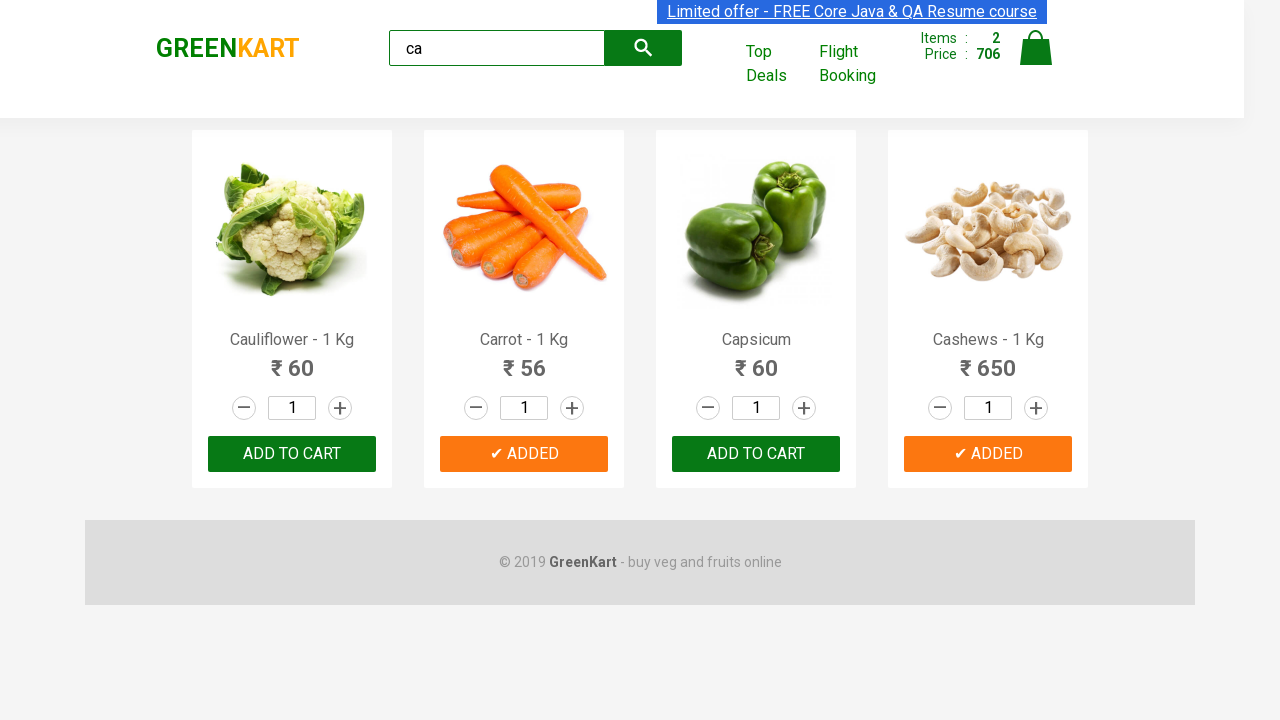

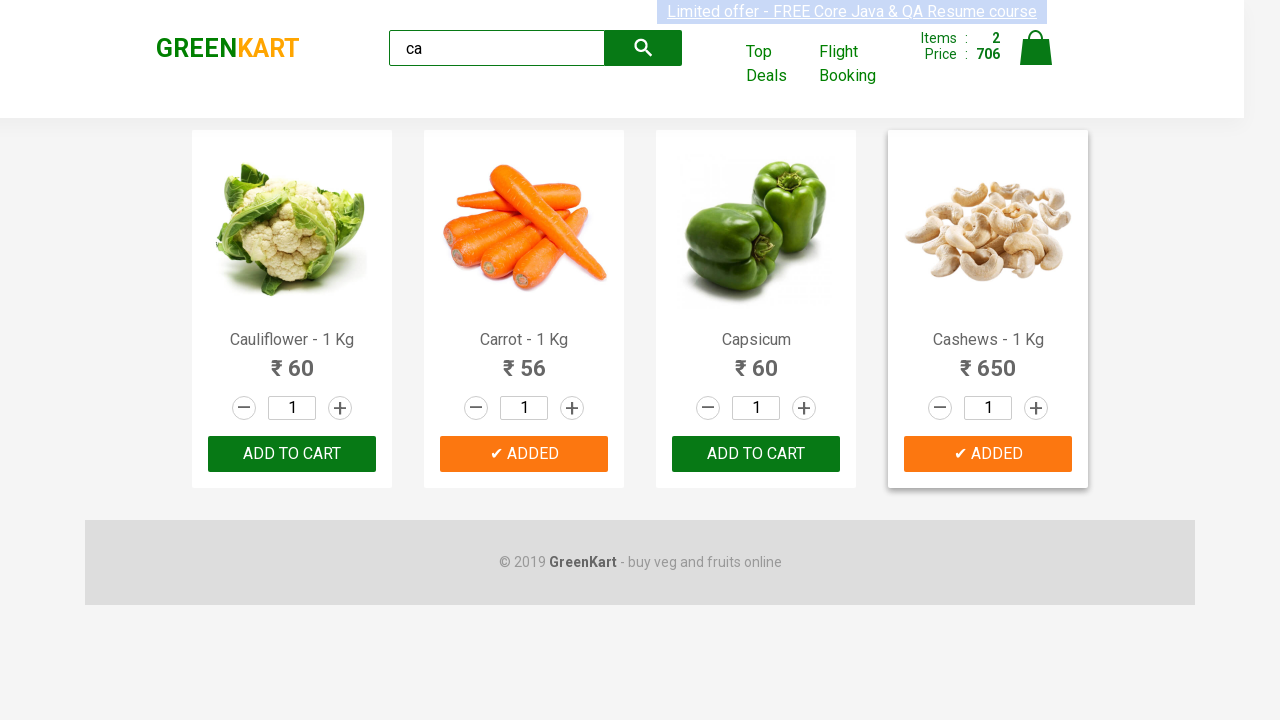